Tests registration form validation by submitting mismatched password and confirm password fields

Starting URL: https://alada.vn/tai-khoan/dang-ky.html

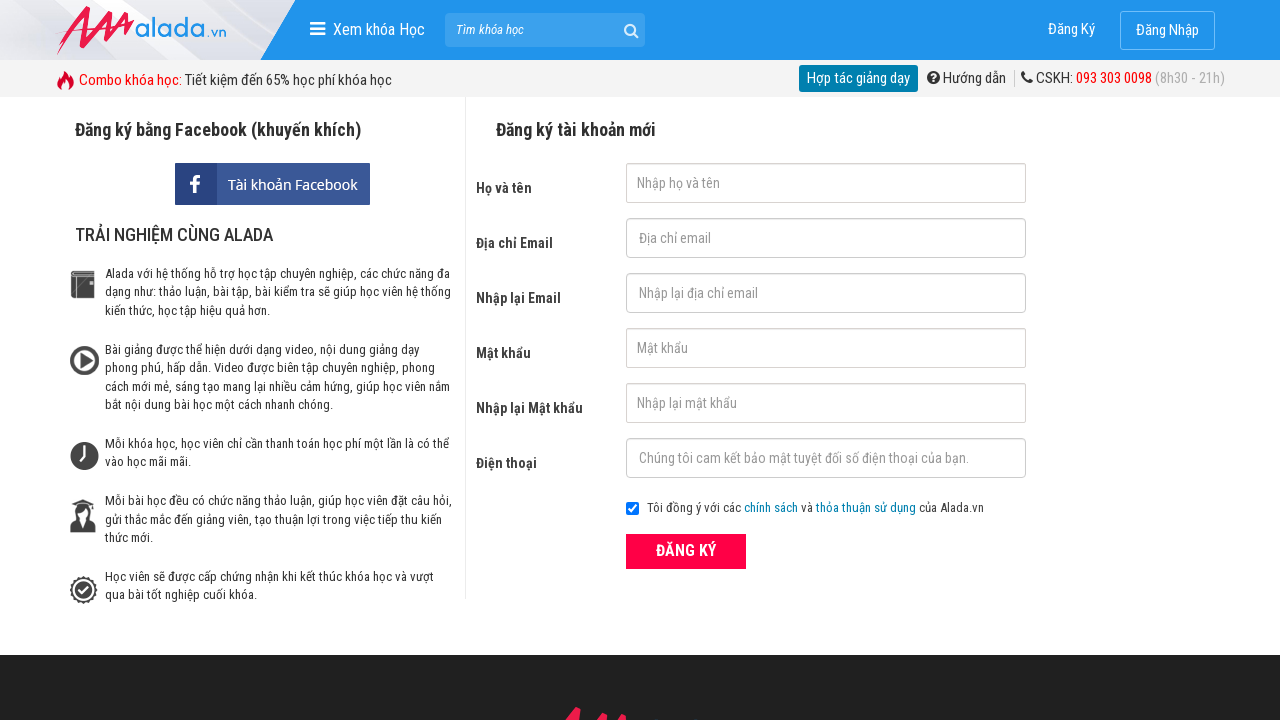

Filled first name field with 'VuPhan' on #txtFirstname
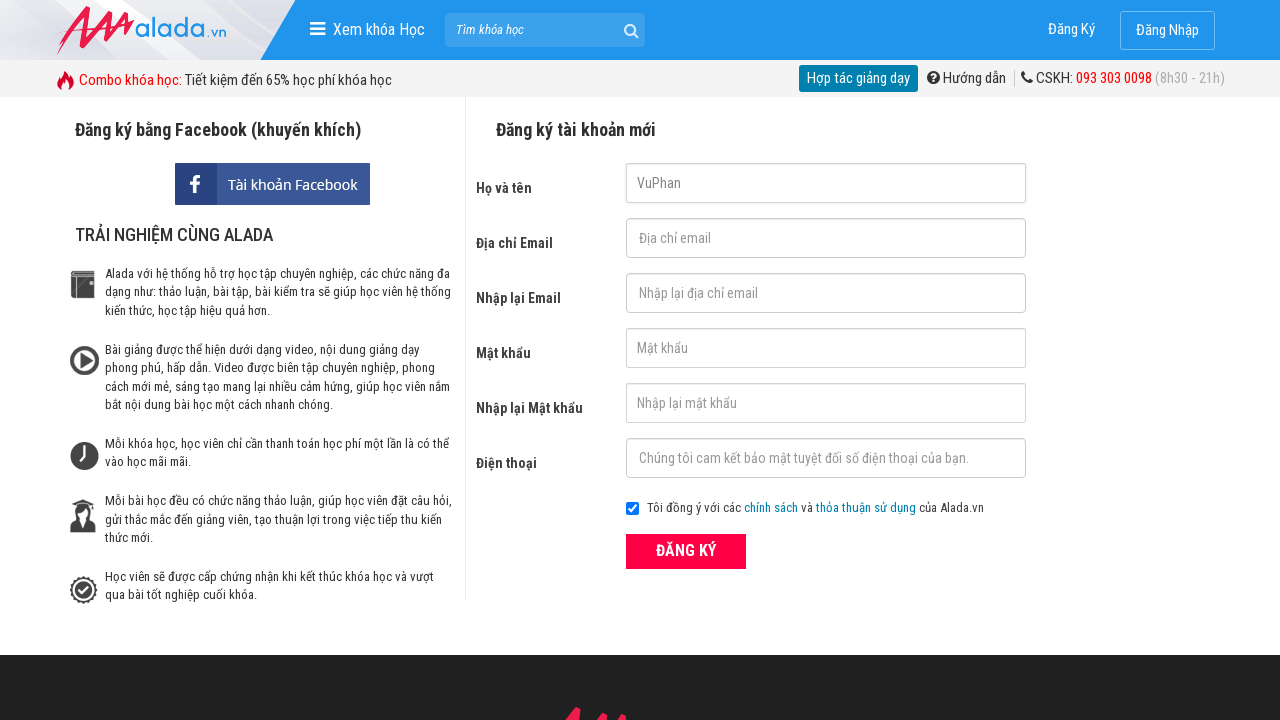

Filled email field with '123@456' on #txtEmail
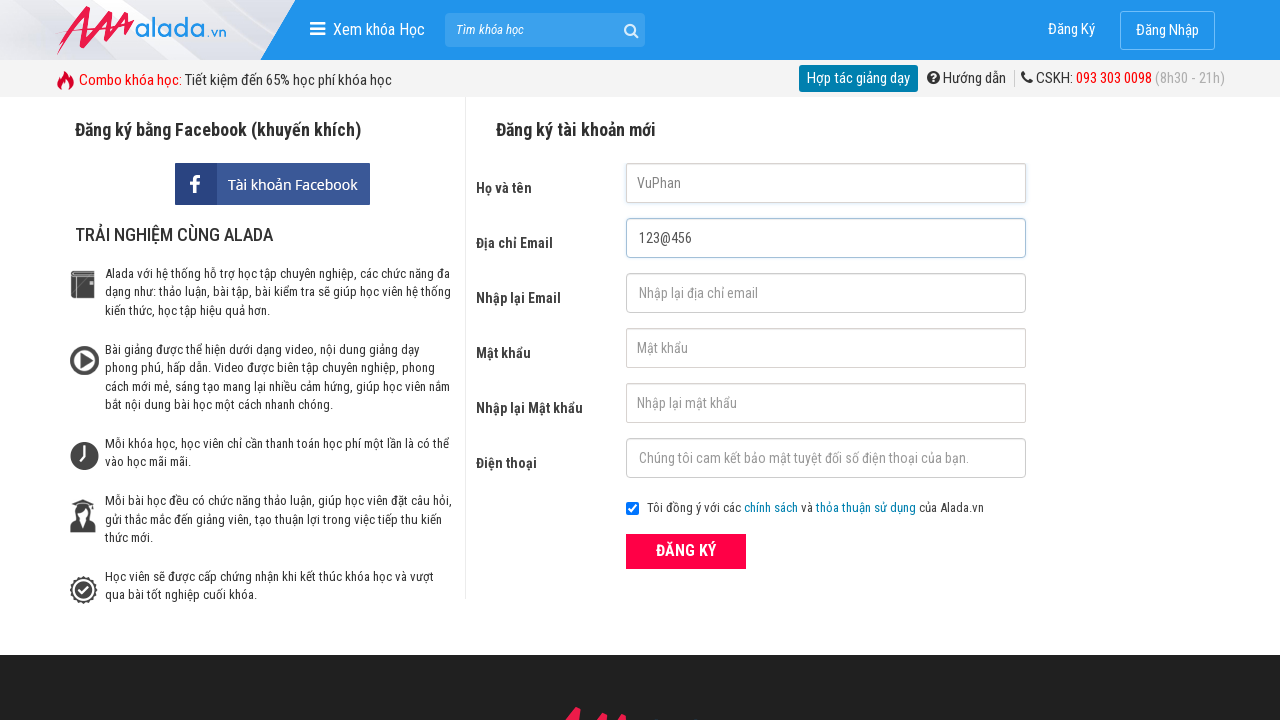

Filled confirm email field with '123@456' on #txtCEmail
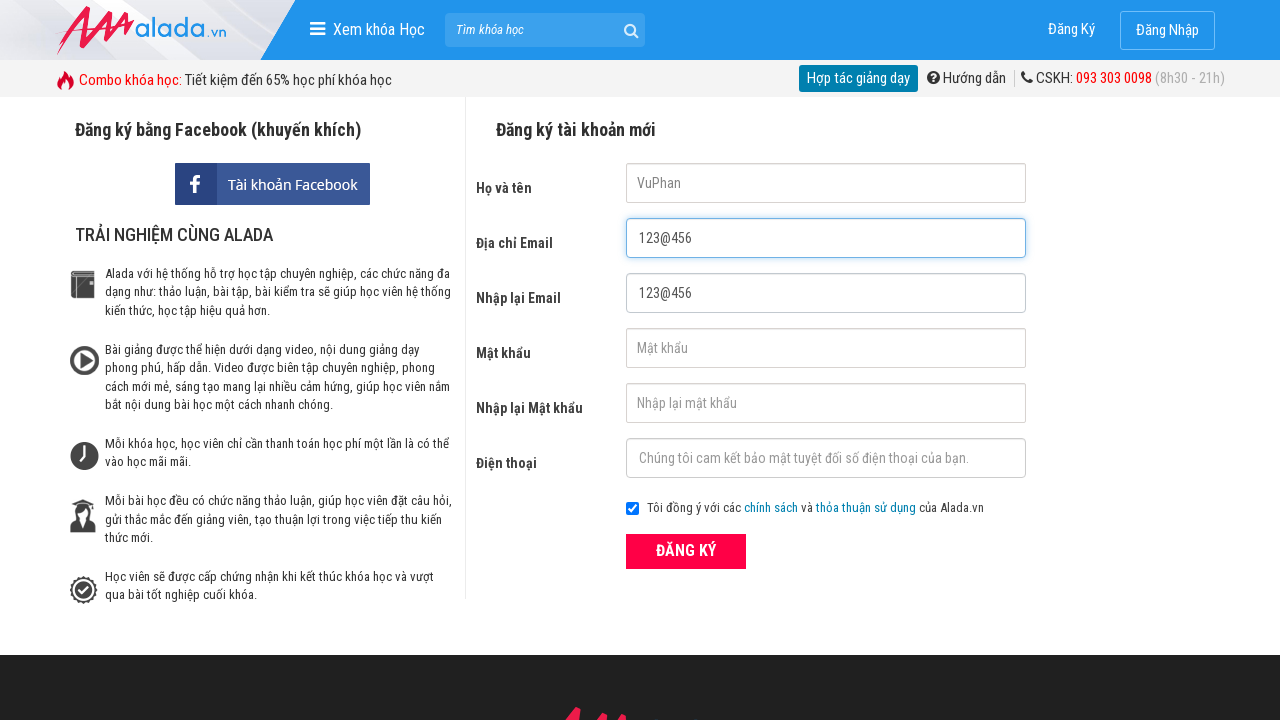

Filled password field with '123456' on #txtPassword
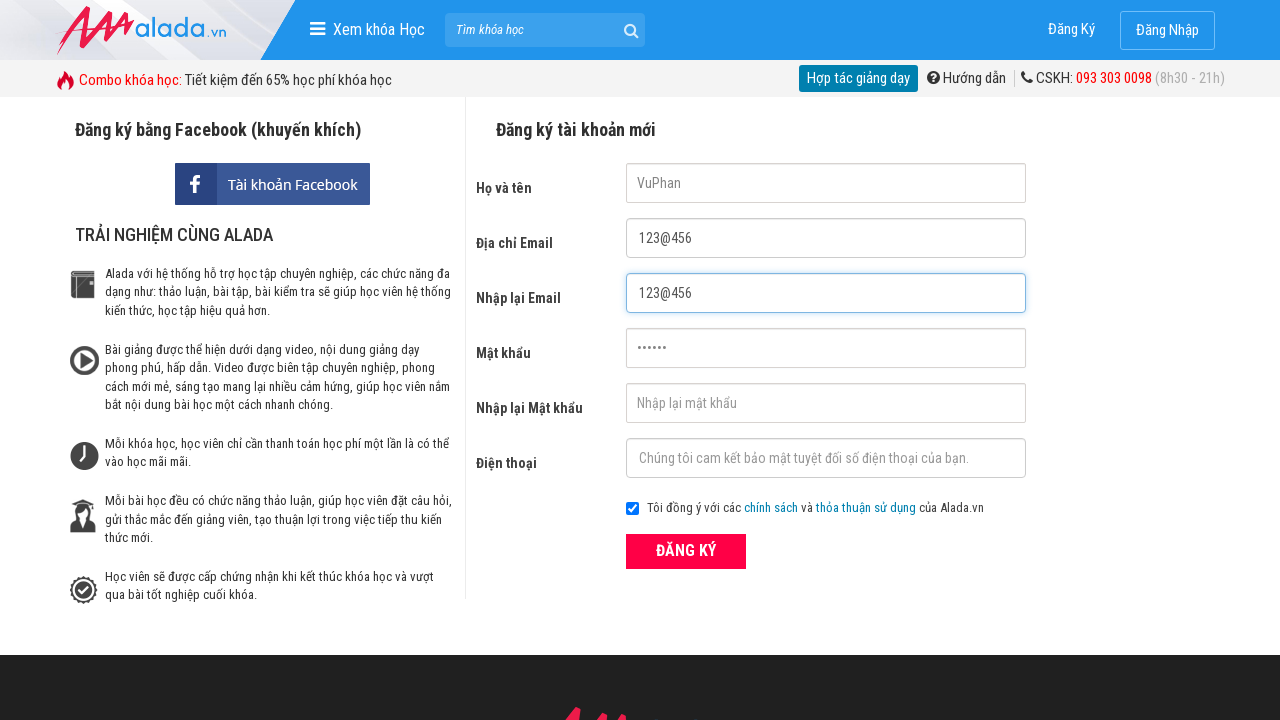

Filled confirm password field with mismatched password '1234567' on #txtCPassword
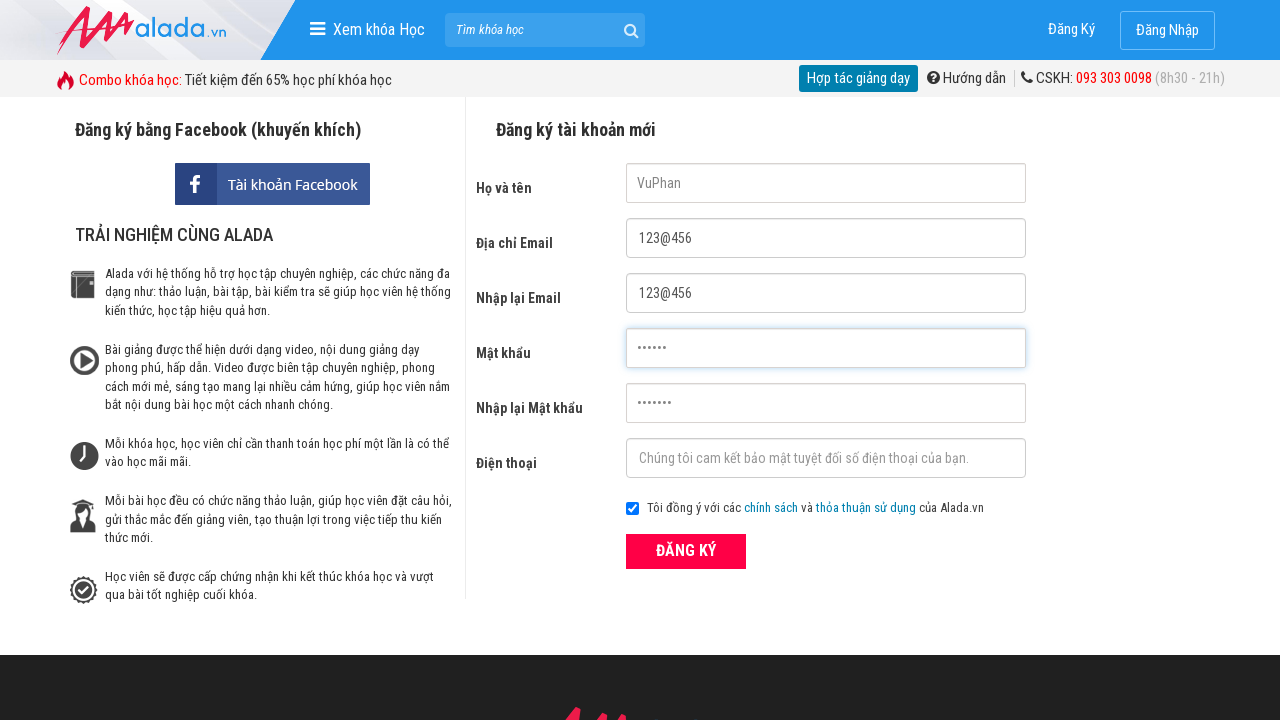

Filled phone field with '0905123456' on #txtPhone
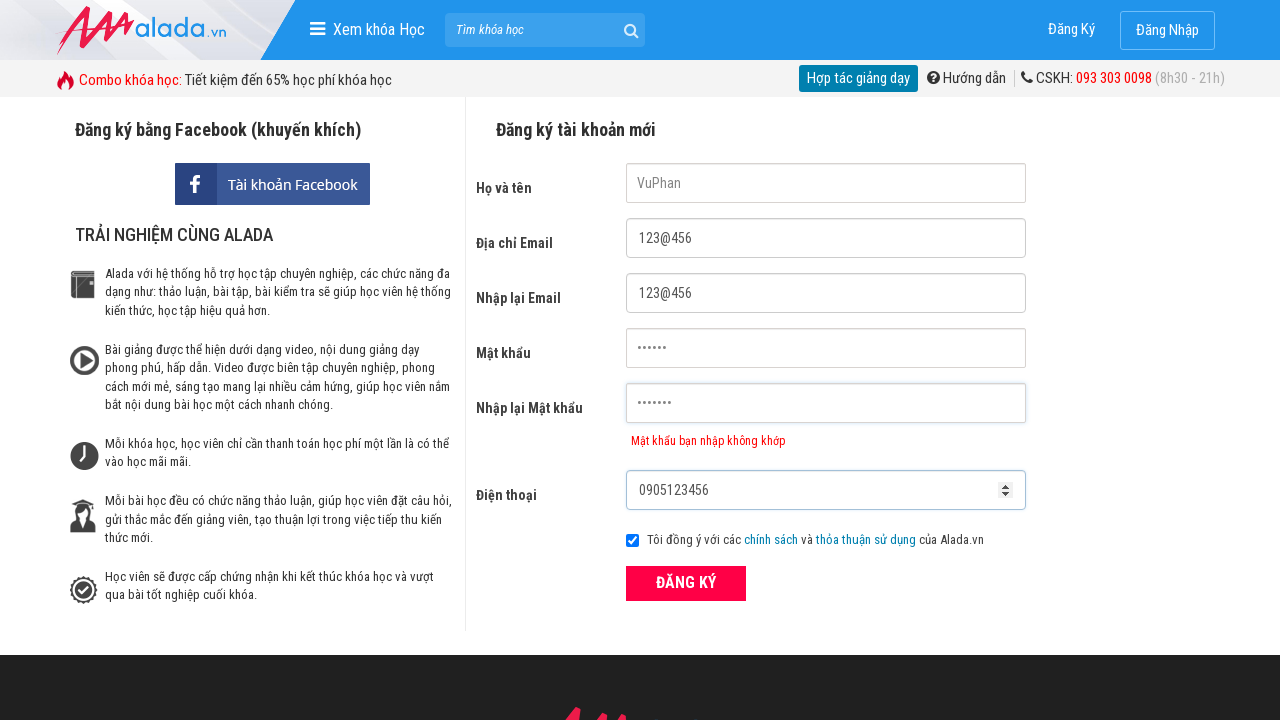

Clicked ĐĂNG KÝ (Register) button to submit form at (686, 583) on button[type='submit']:has-text('ĐĂNG KÝ')
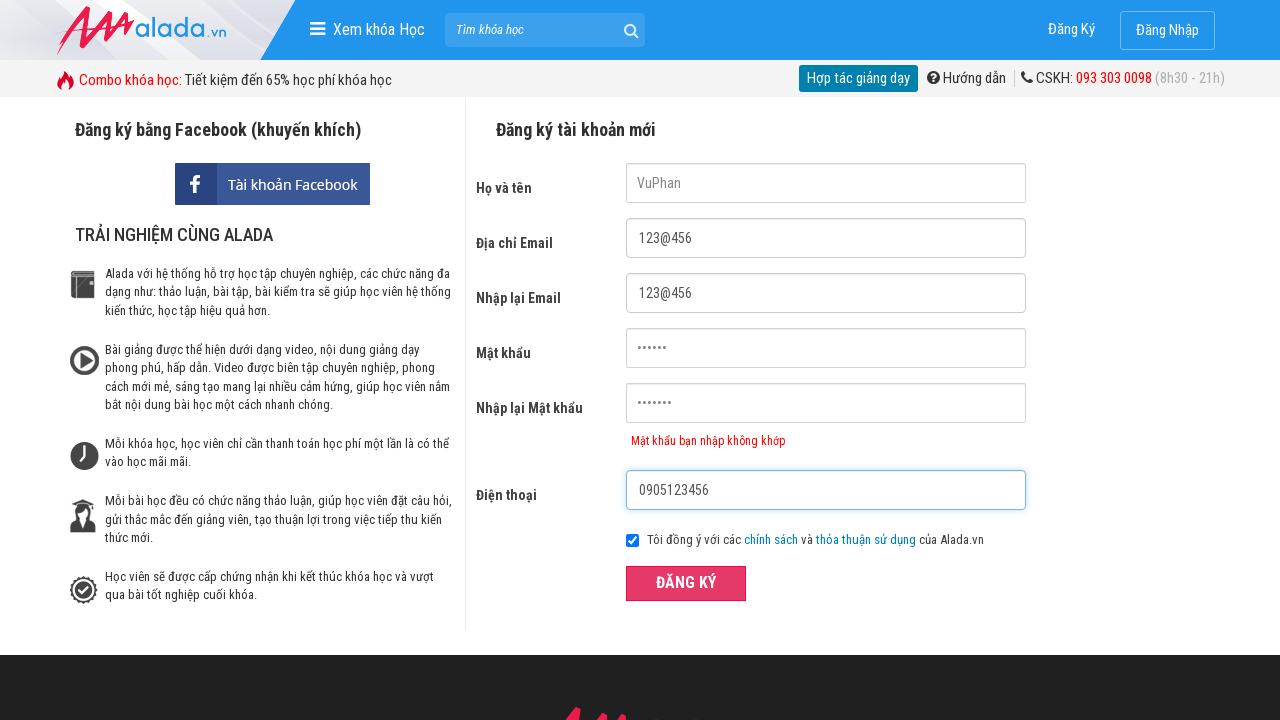

Confirm password error message appeared, validating mismatched passwords
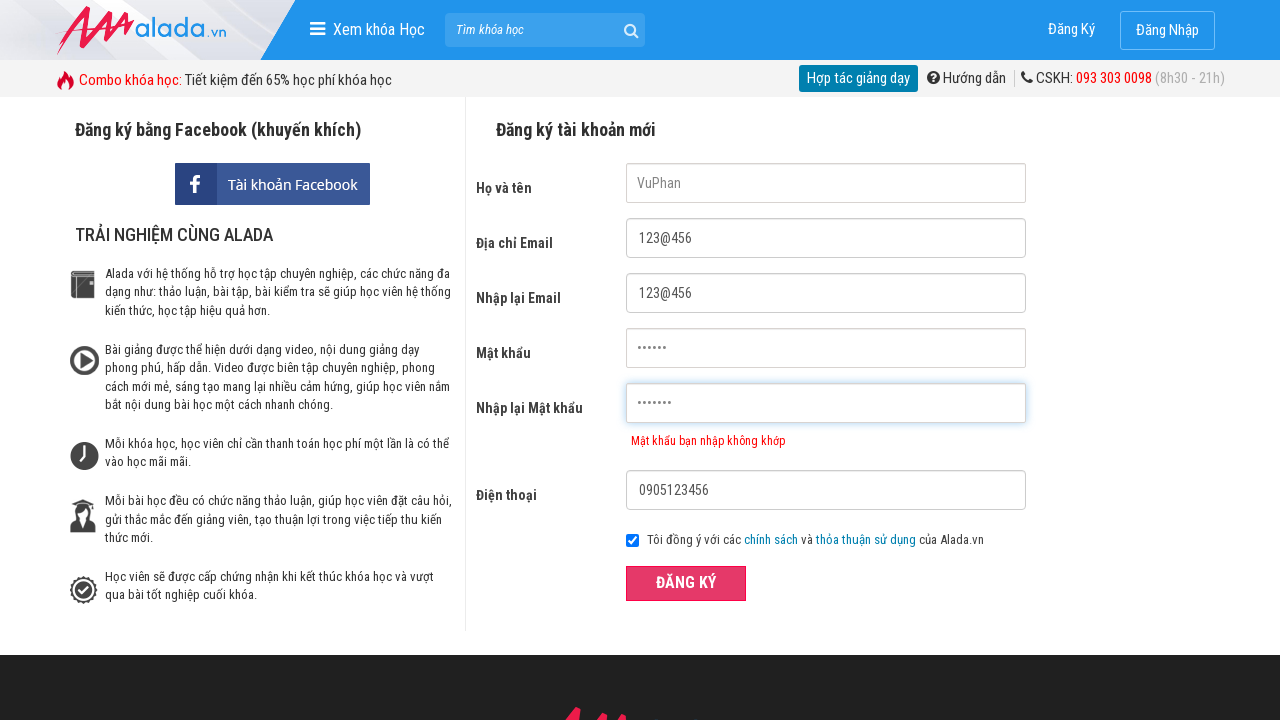

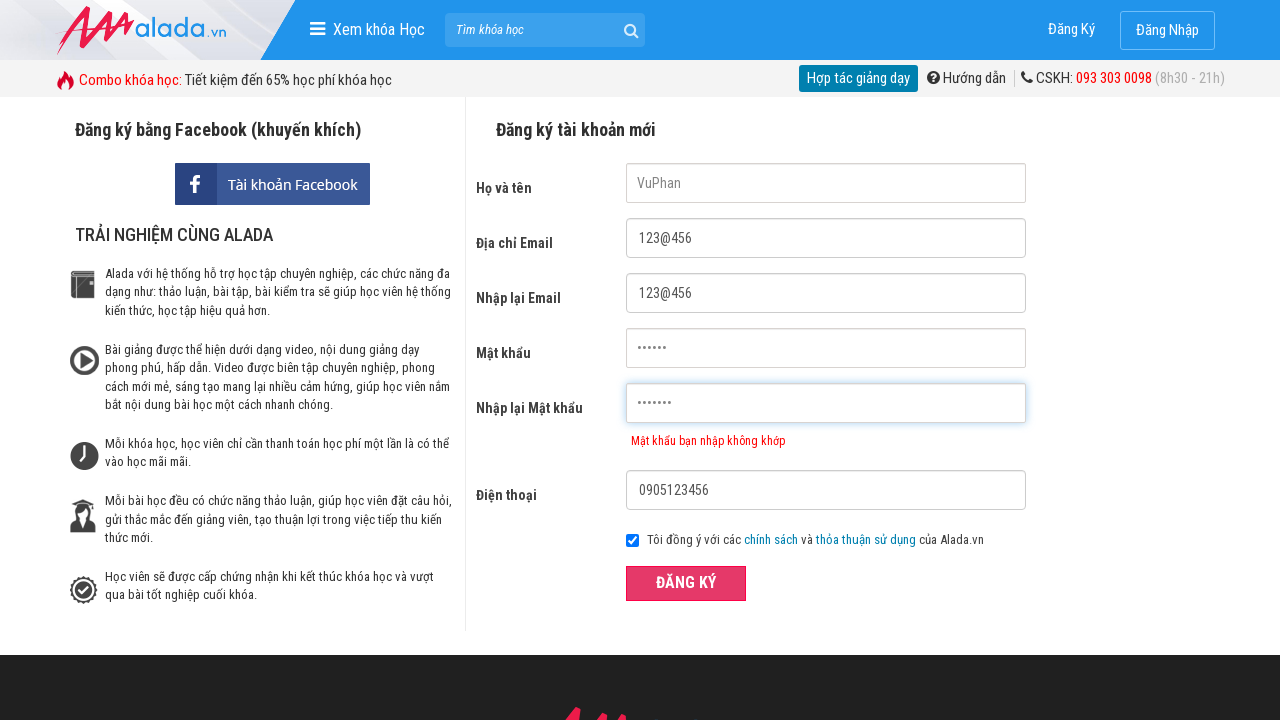